Tests multiple window/tab handling by opening electronics and men fashion sections in new tabs/windows, verifying each page loads correctly, and switching back to the original window

Starting URL: https://www.testotomasyonu.com

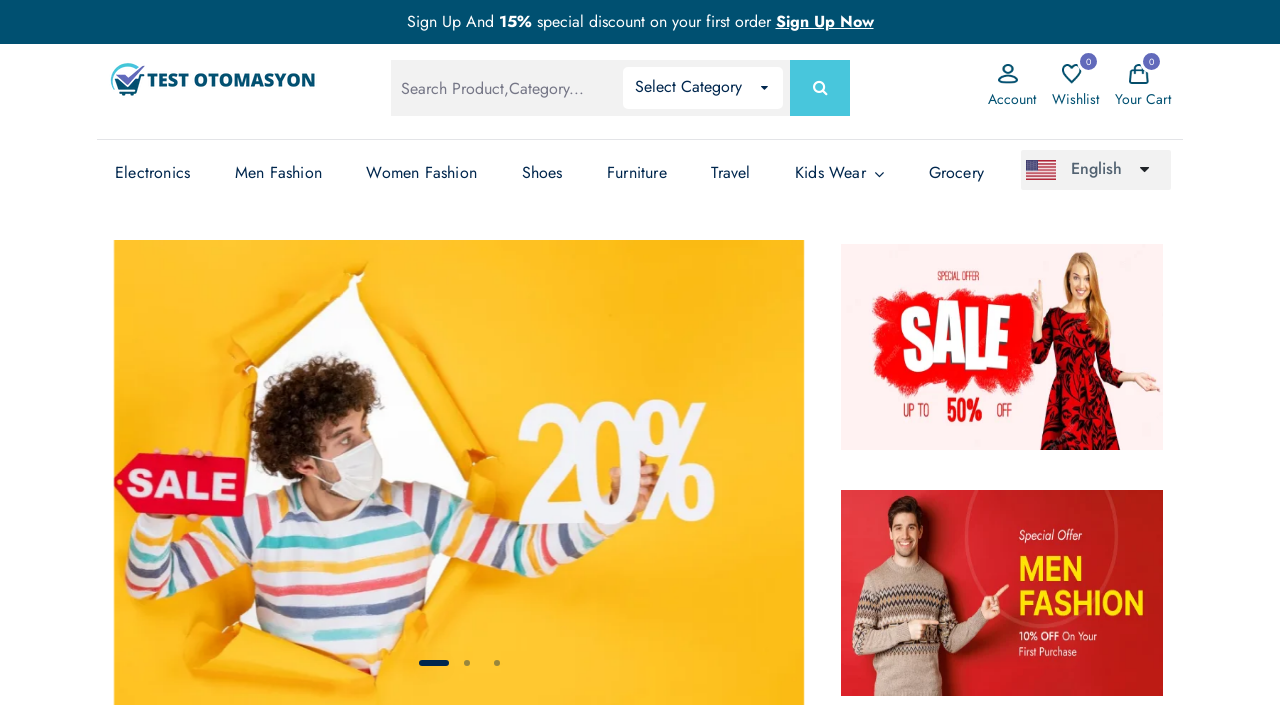

Verified main page URL contains 'testotomasyonu'
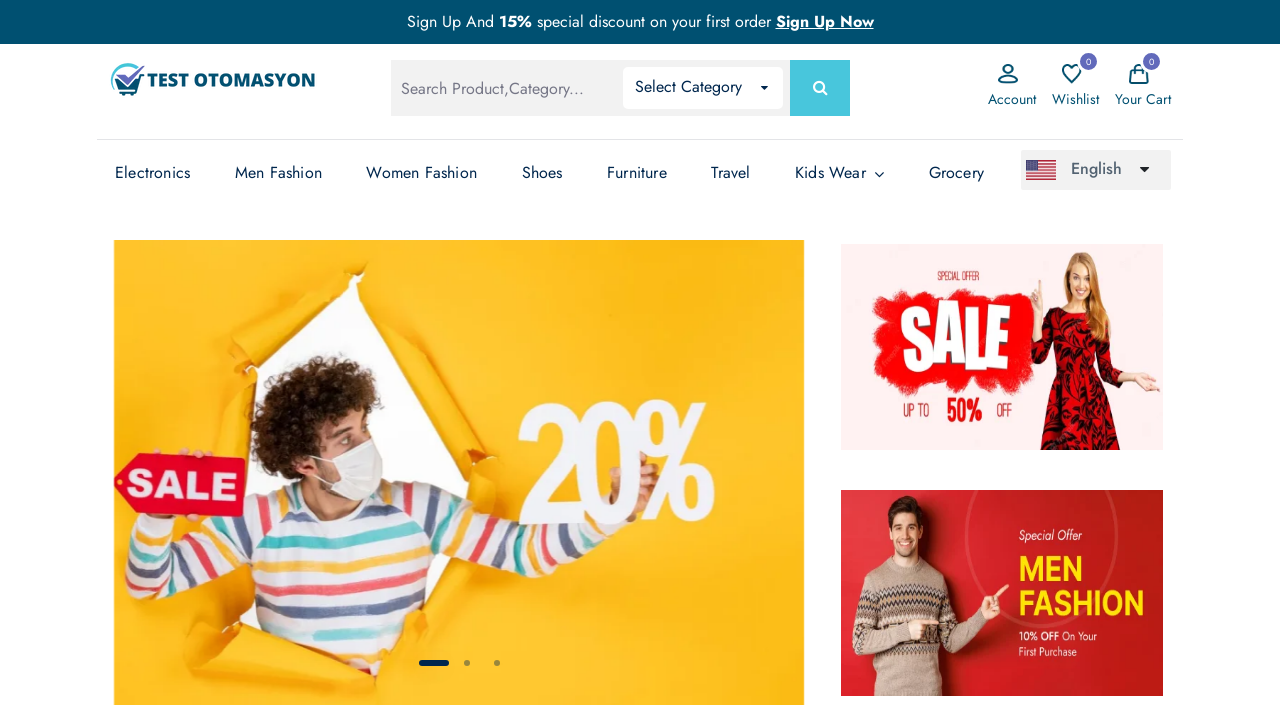

Opened new page and navigated to testotomasyonu.com
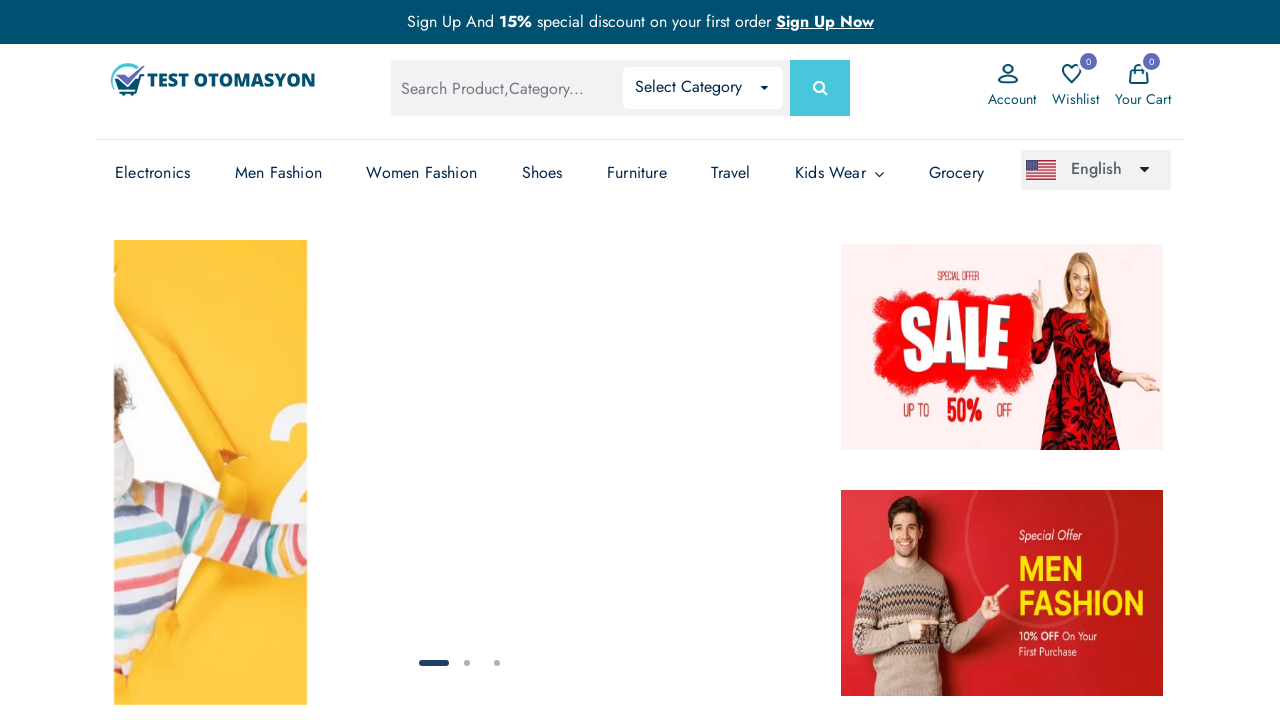

Clicked Electronics link at (153, 173) on (//a[text()='Electronics'])[3]
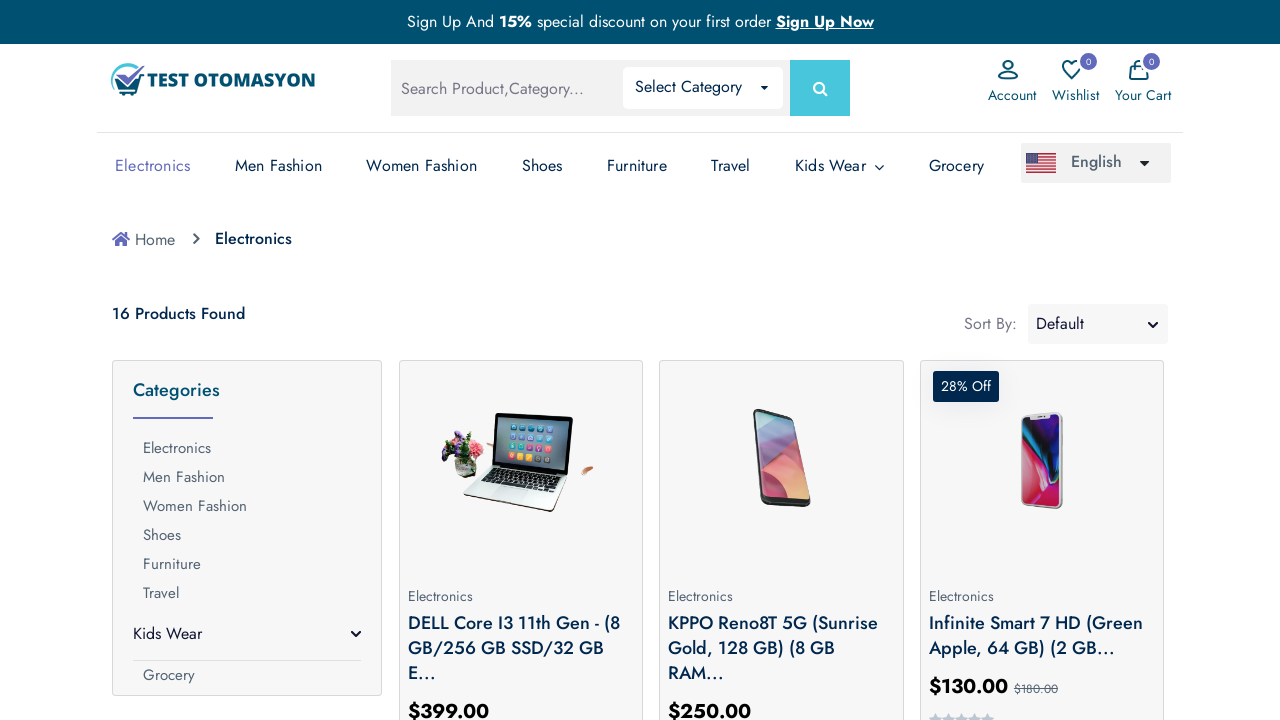

Verified Electronics page loaded correctly
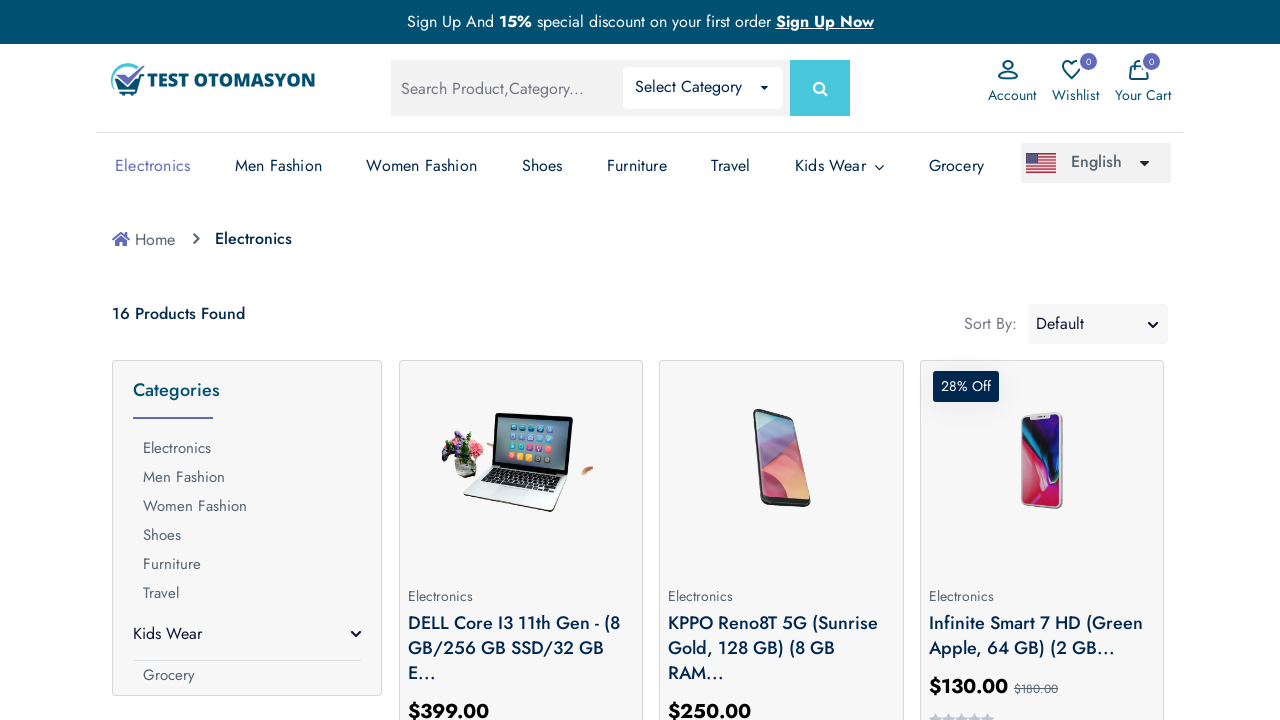

Opened new page and navigated to testotomasyonu.com
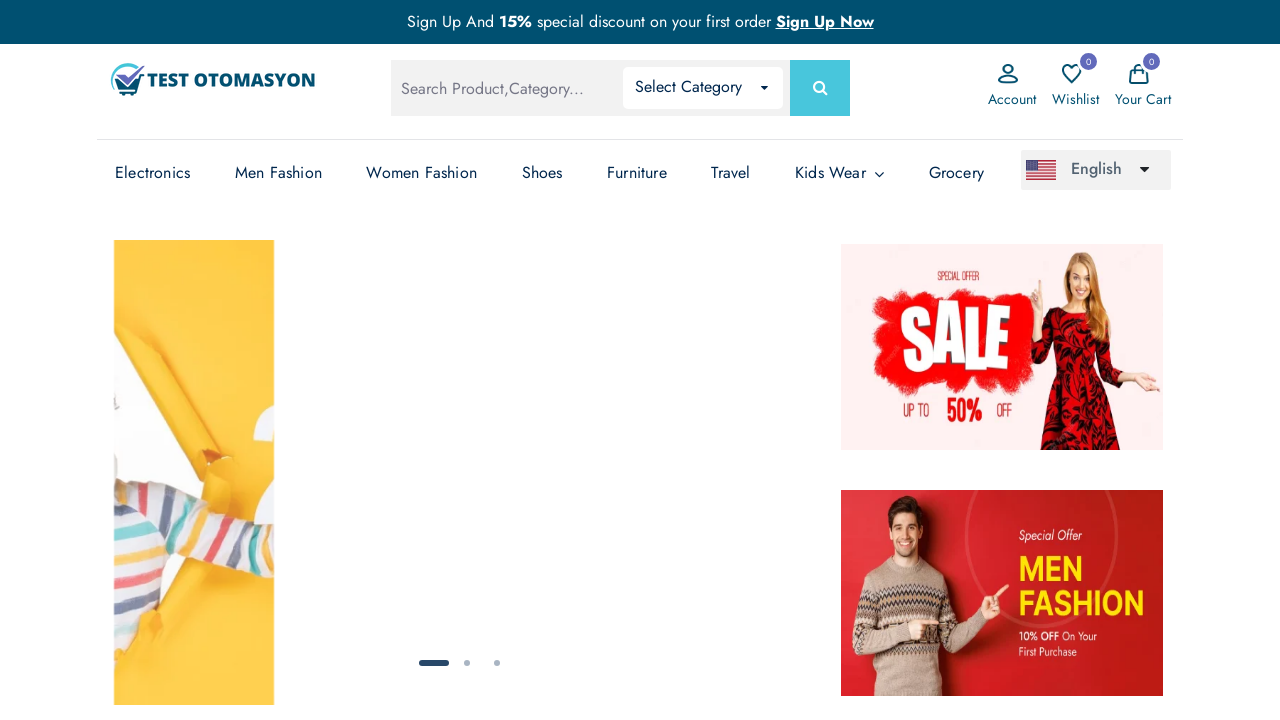

Clicked Men Fashion menu item at (278, 173) on (//li[@class='has-sub'])[2]
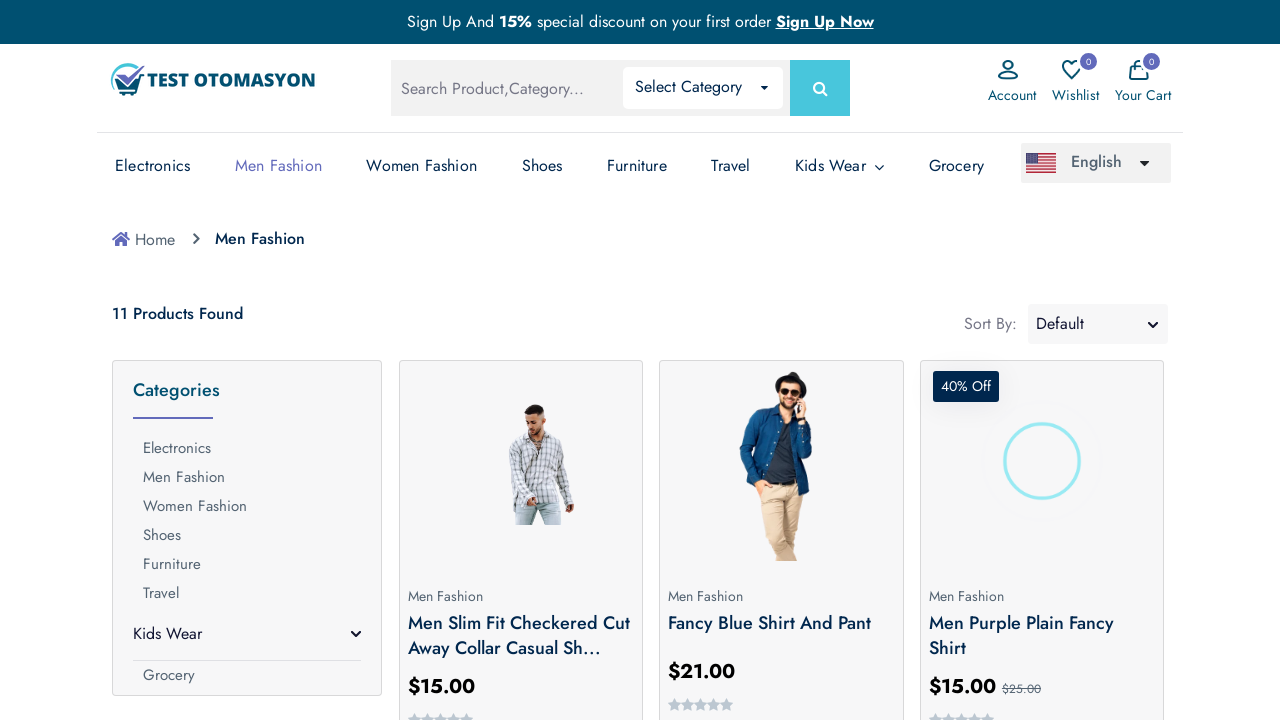

Verified Men Fashion page loaded correctly
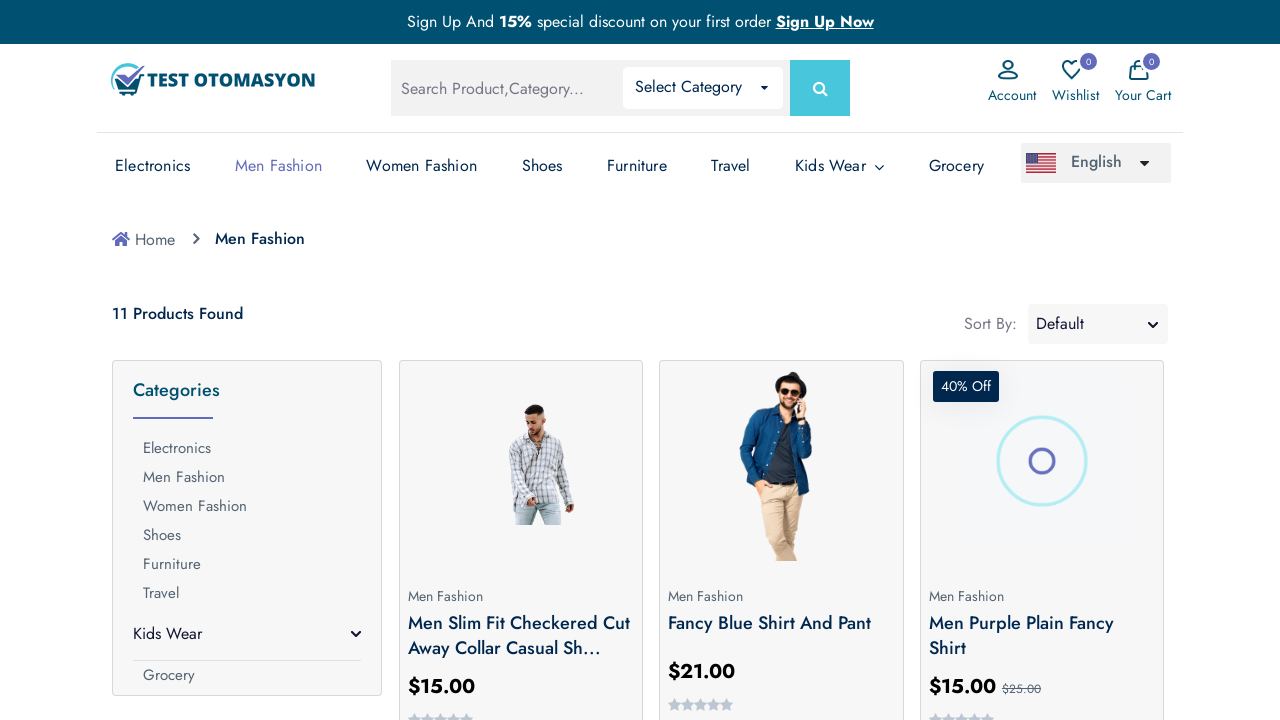

Verified main page is still active with correct title
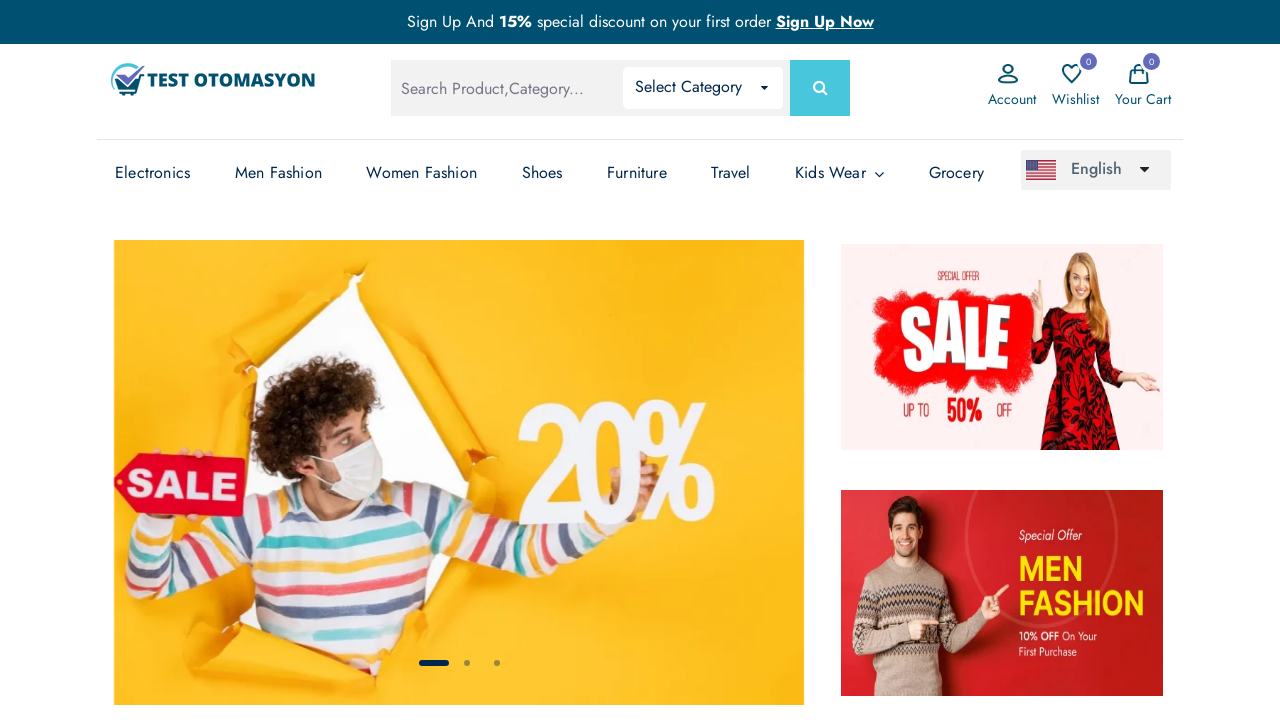

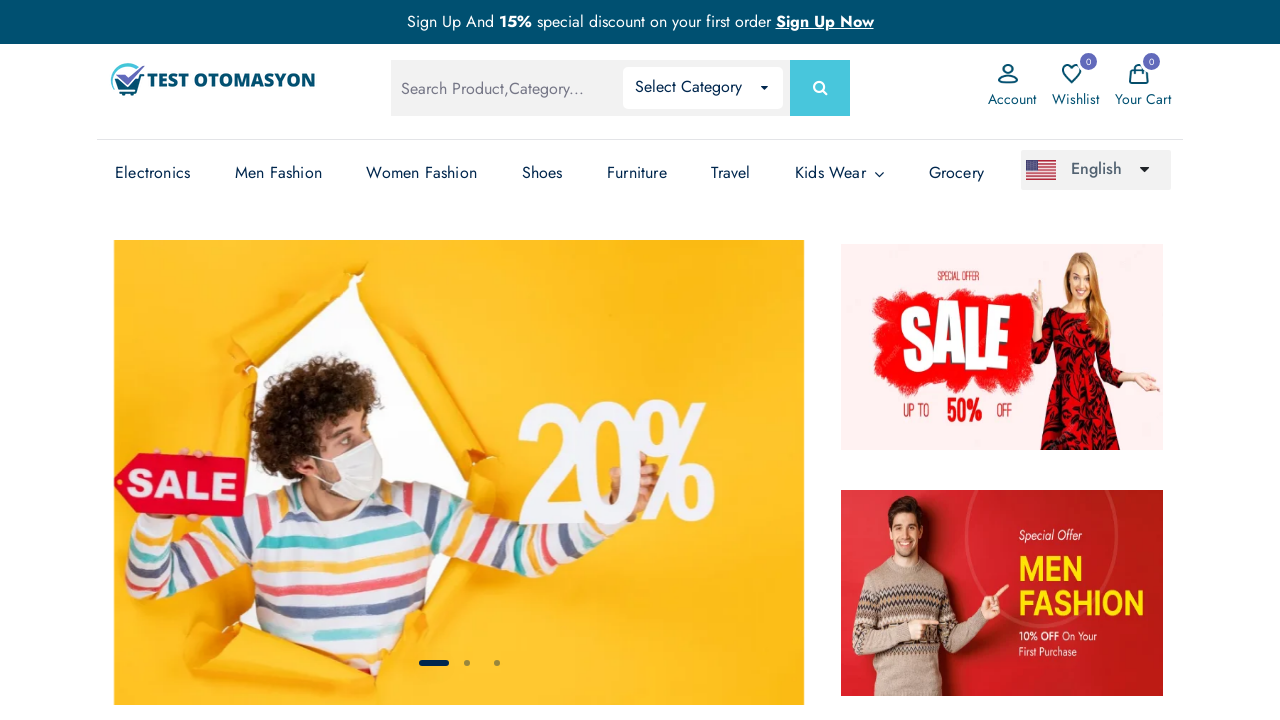